Navigates to a Moroccan government data portal page, clicks on an explorer dropdown button, and clicks a download link for a vegetable production dataset.

Starting URL: https://data.gov.ma/data/fr/dataset/production-vegetale-2010-2022

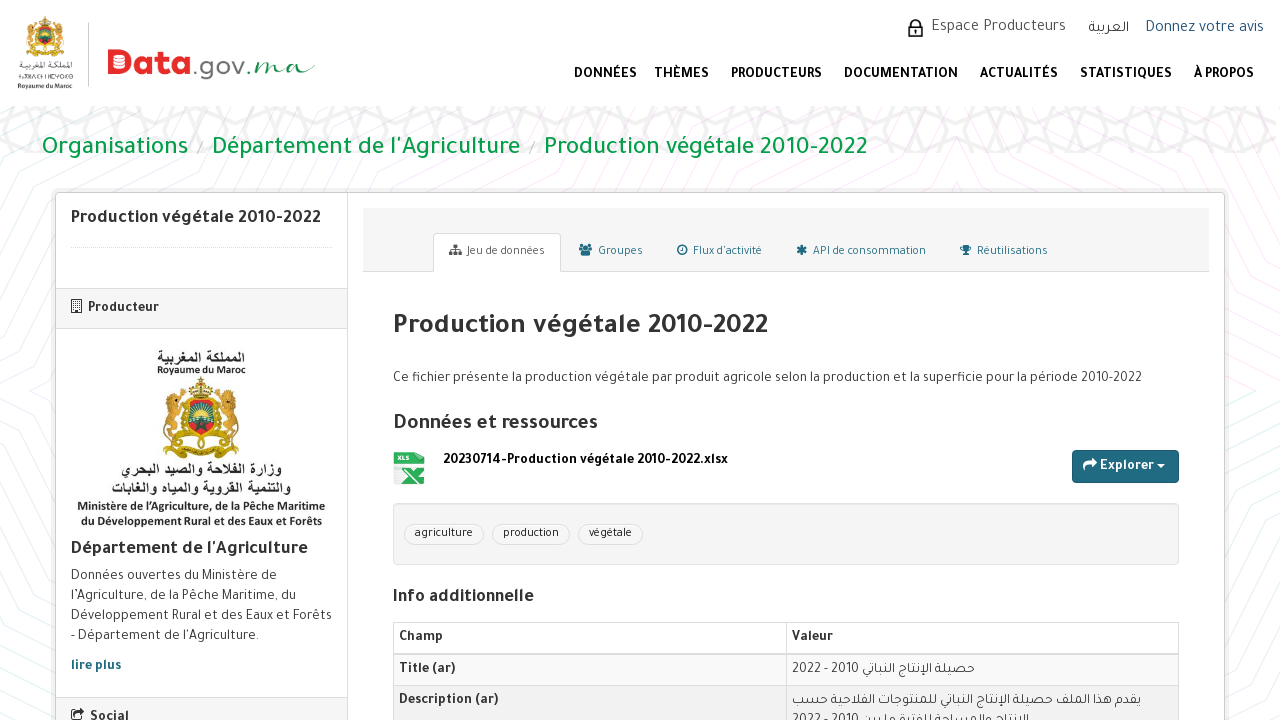

Waited for explorer dropdown button to load
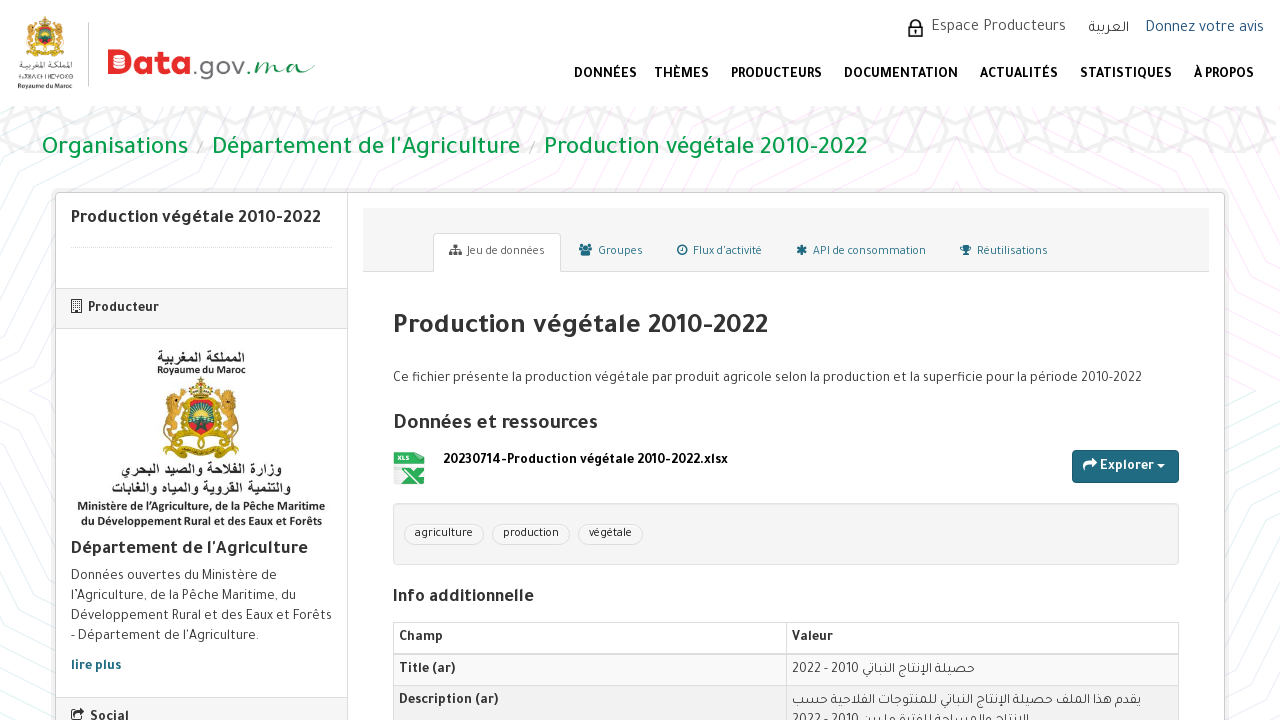

Clicked explorer dropdown button at (1126, 467) on a.btn.btn-primary.dropdown-toggle
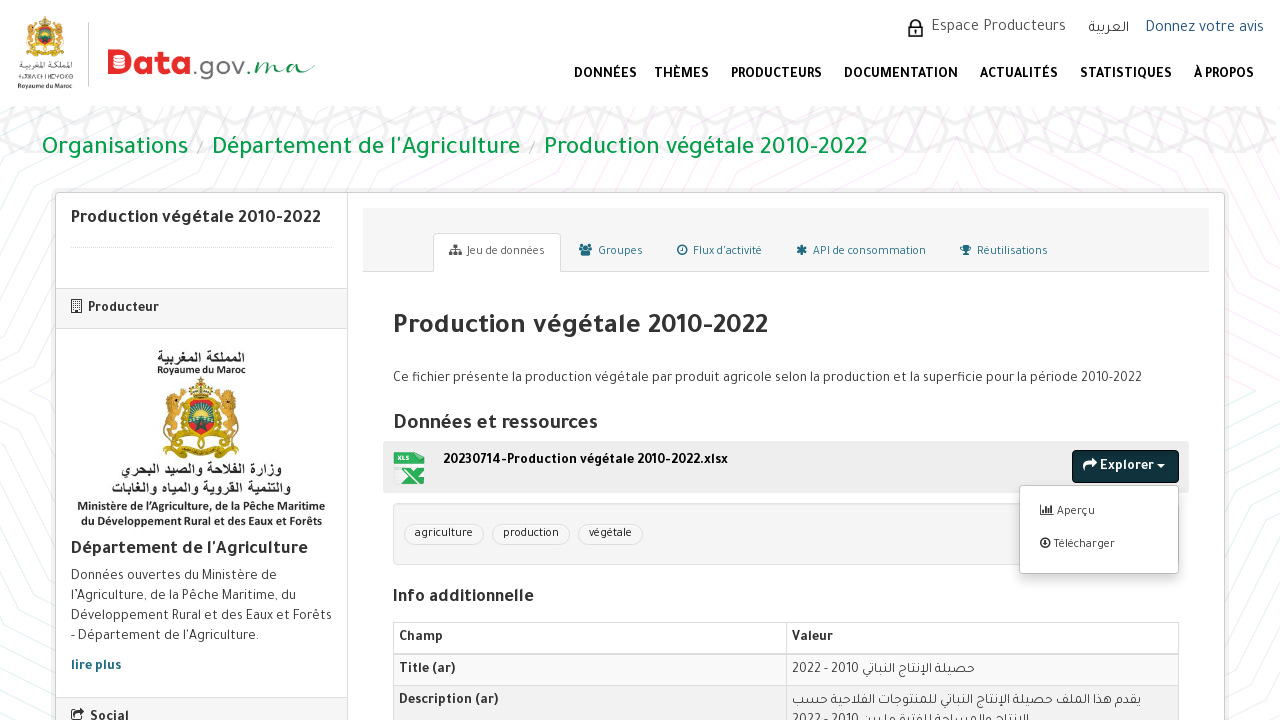

Waited for download link to load
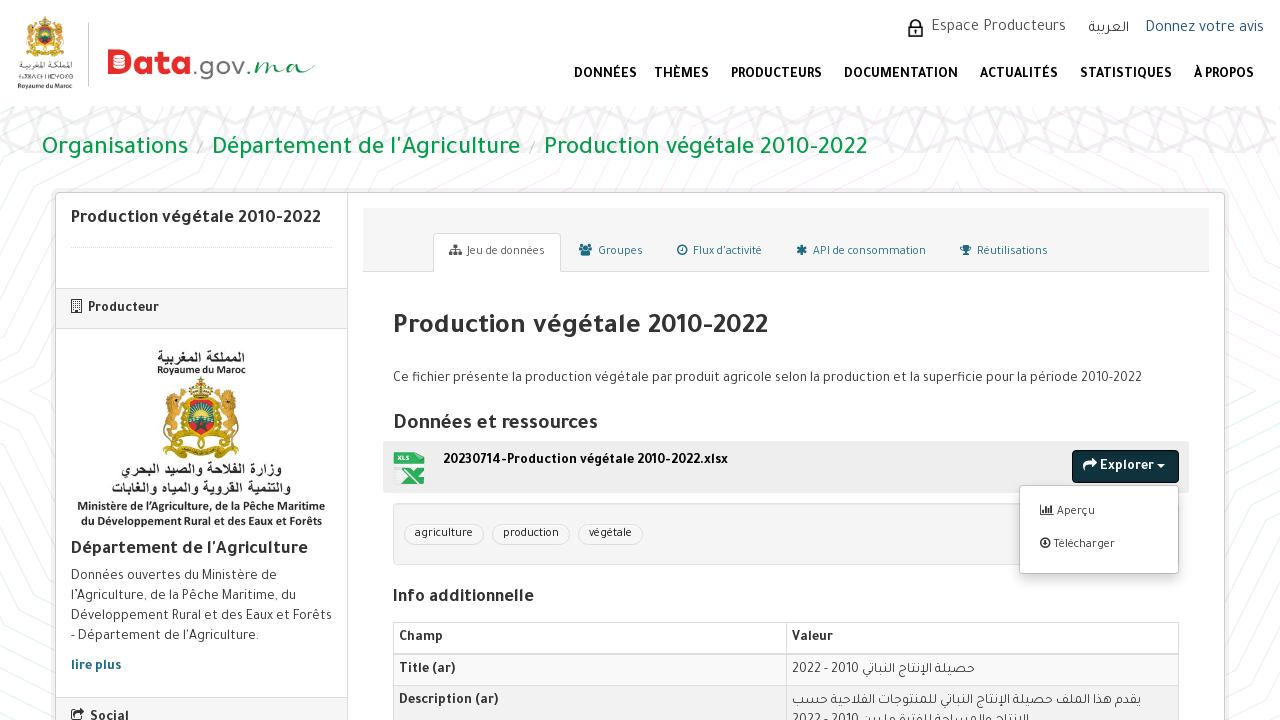

Clicked download link for vegetable production dataset at (1099, 546) on a.resource-url-analytics
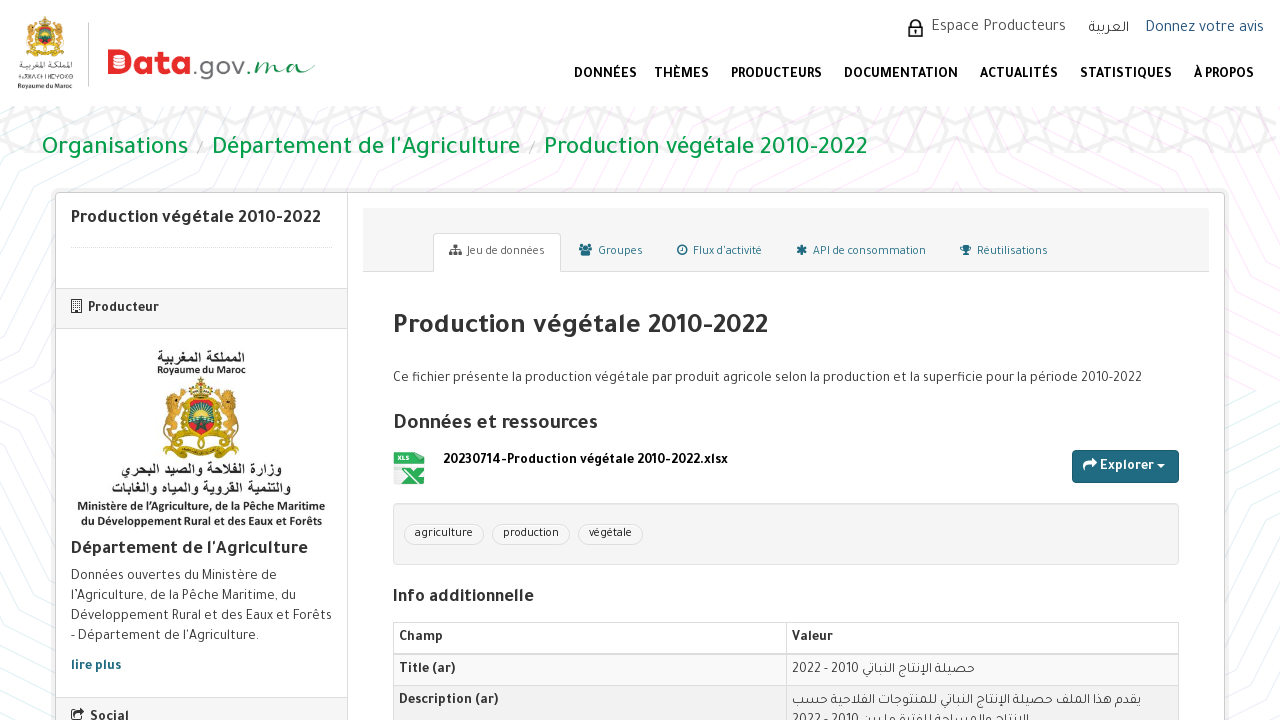

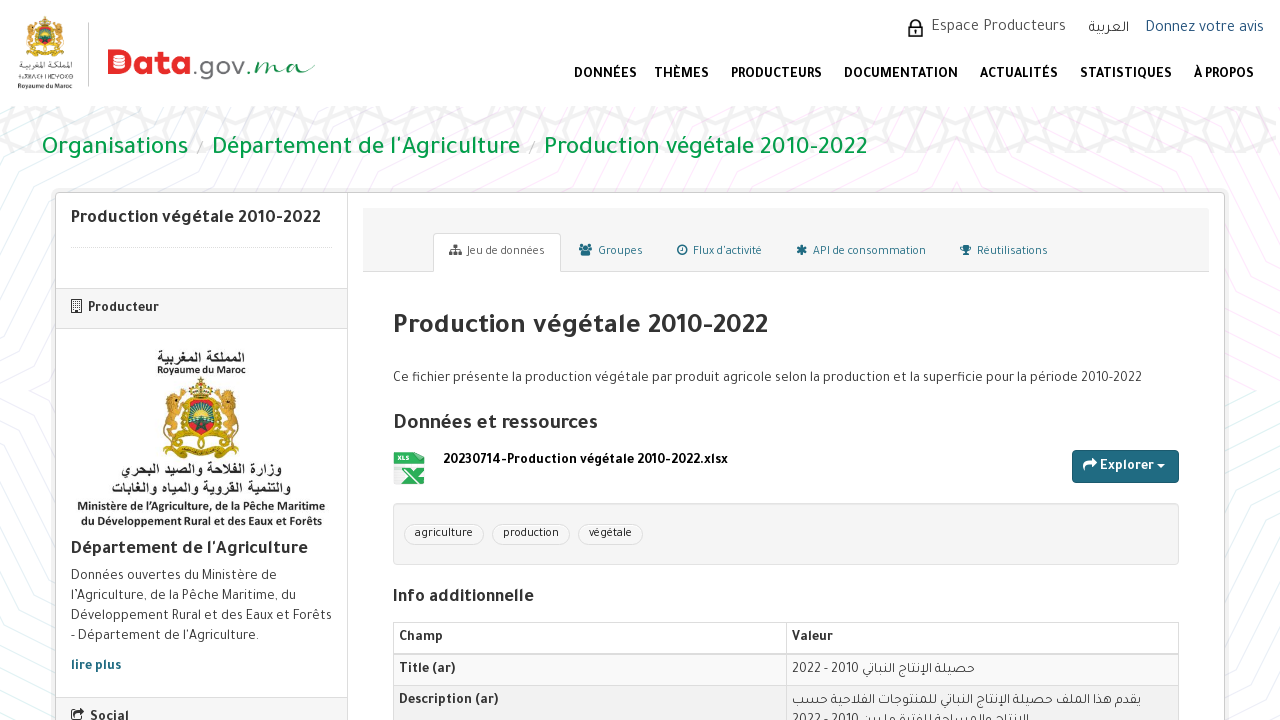